Tests basic navigation by visiting the home page, navigating to the admin login page, maximizing the window, and refreshing the page.

Starting URL: https://groceryapp.uniqassosiates.com/home

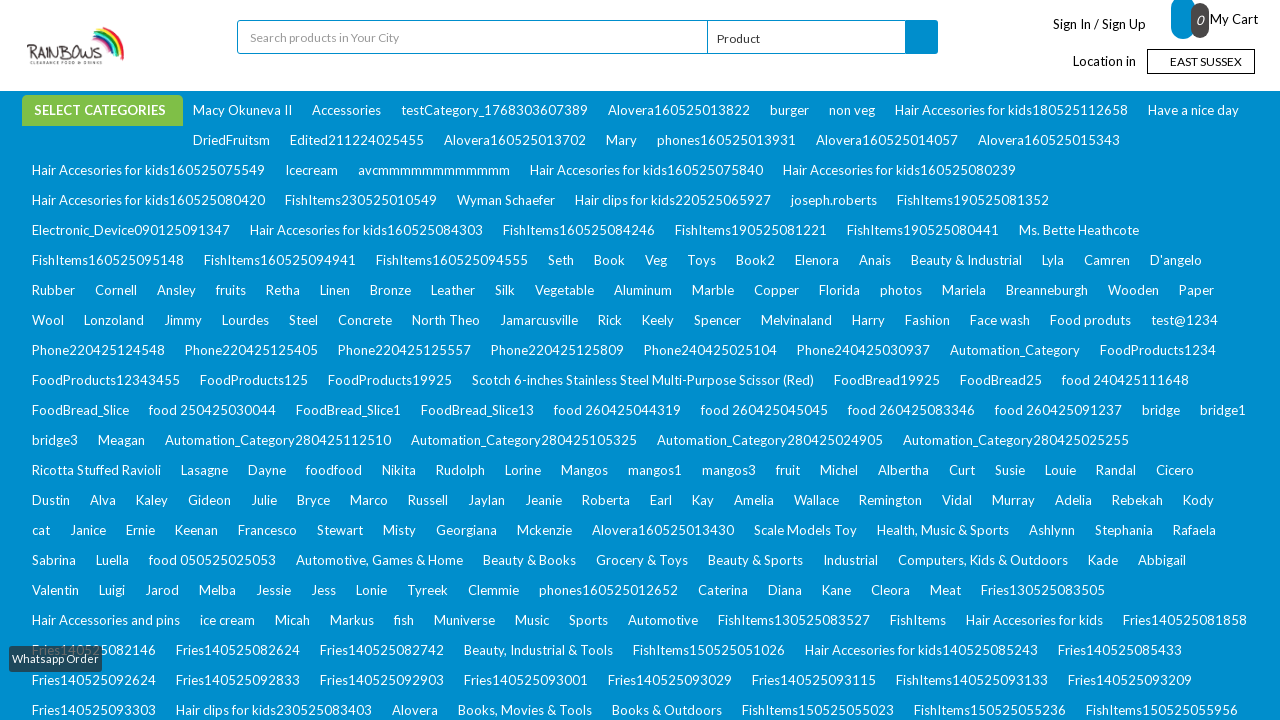

Navigated to home page
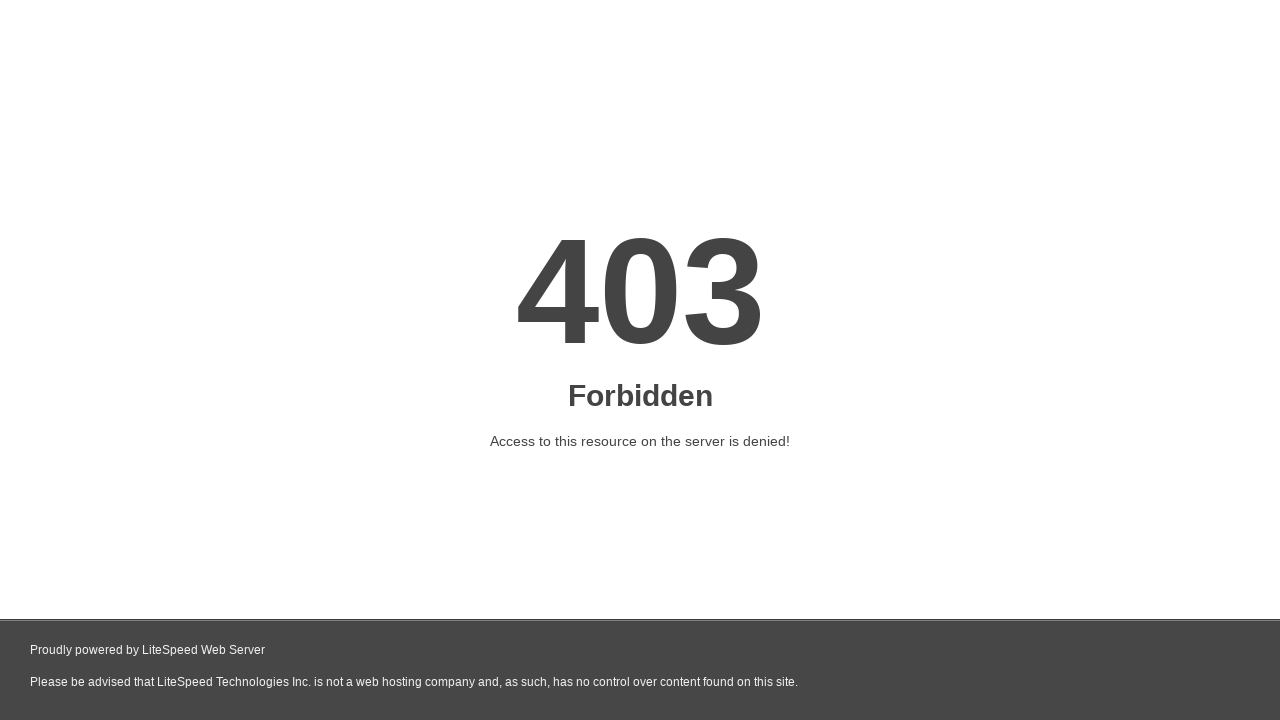

Navigated to admin login page
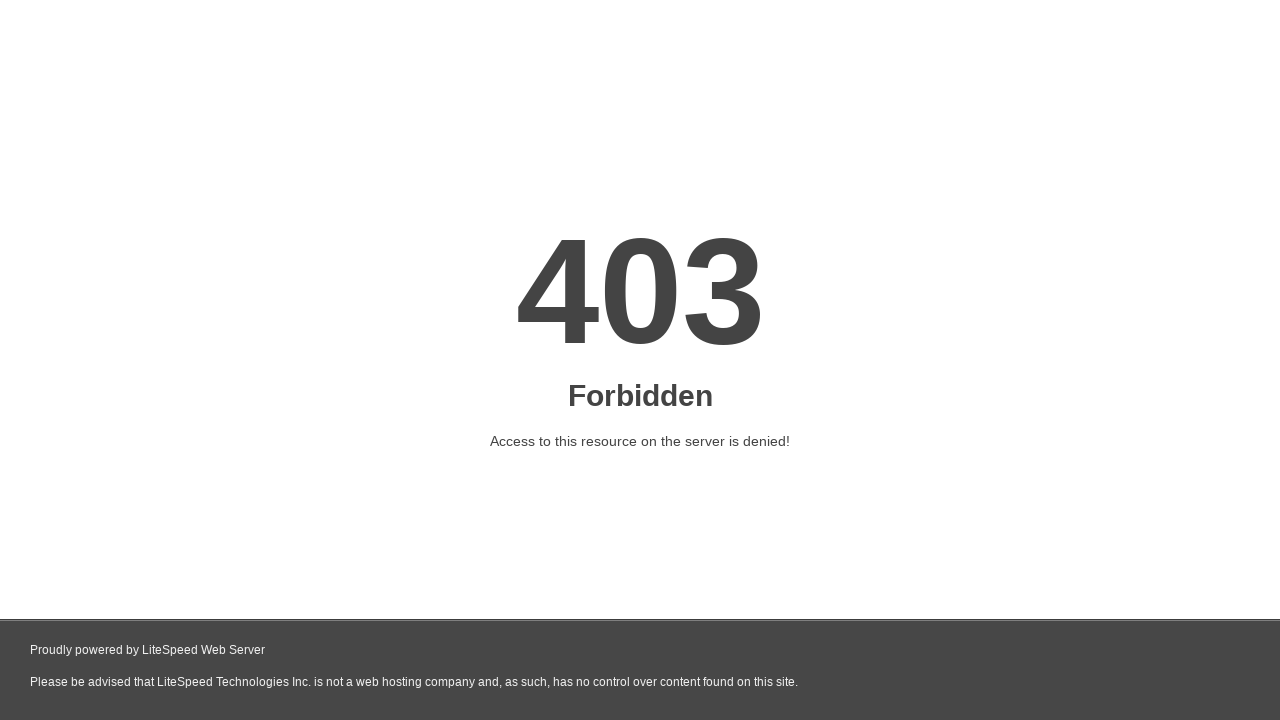

Maximized the browser window
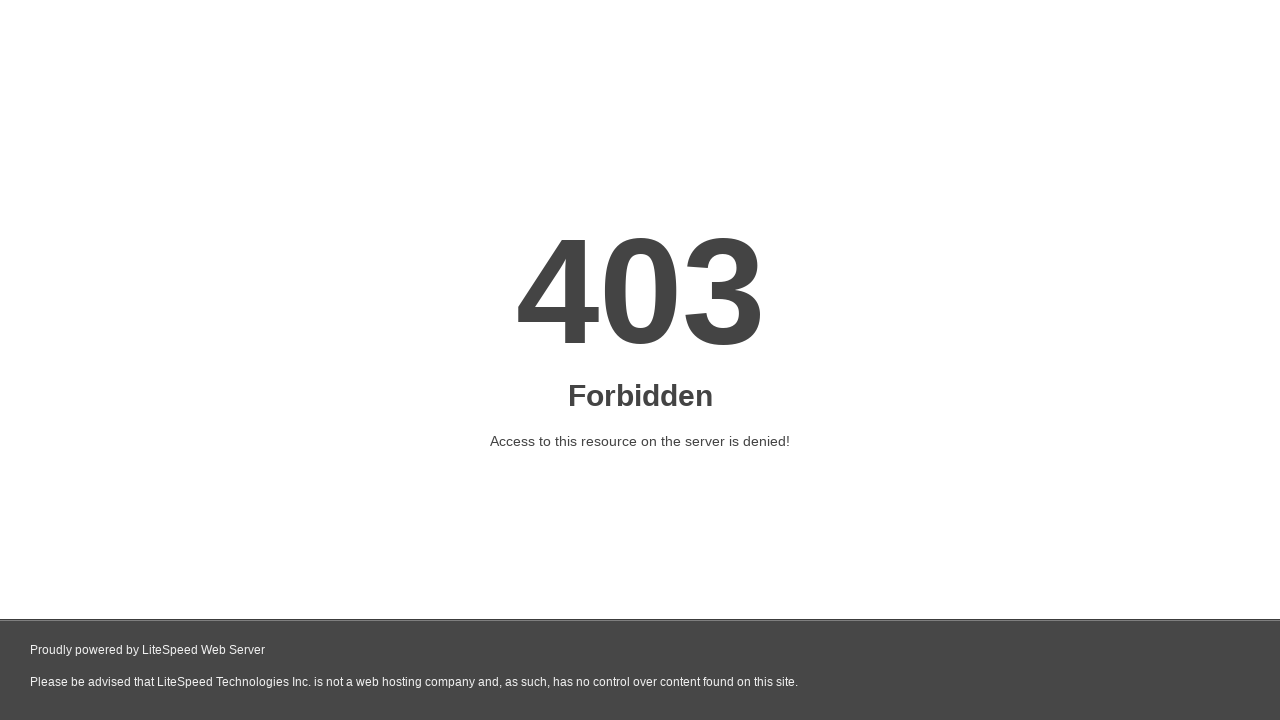

Refreshed the page
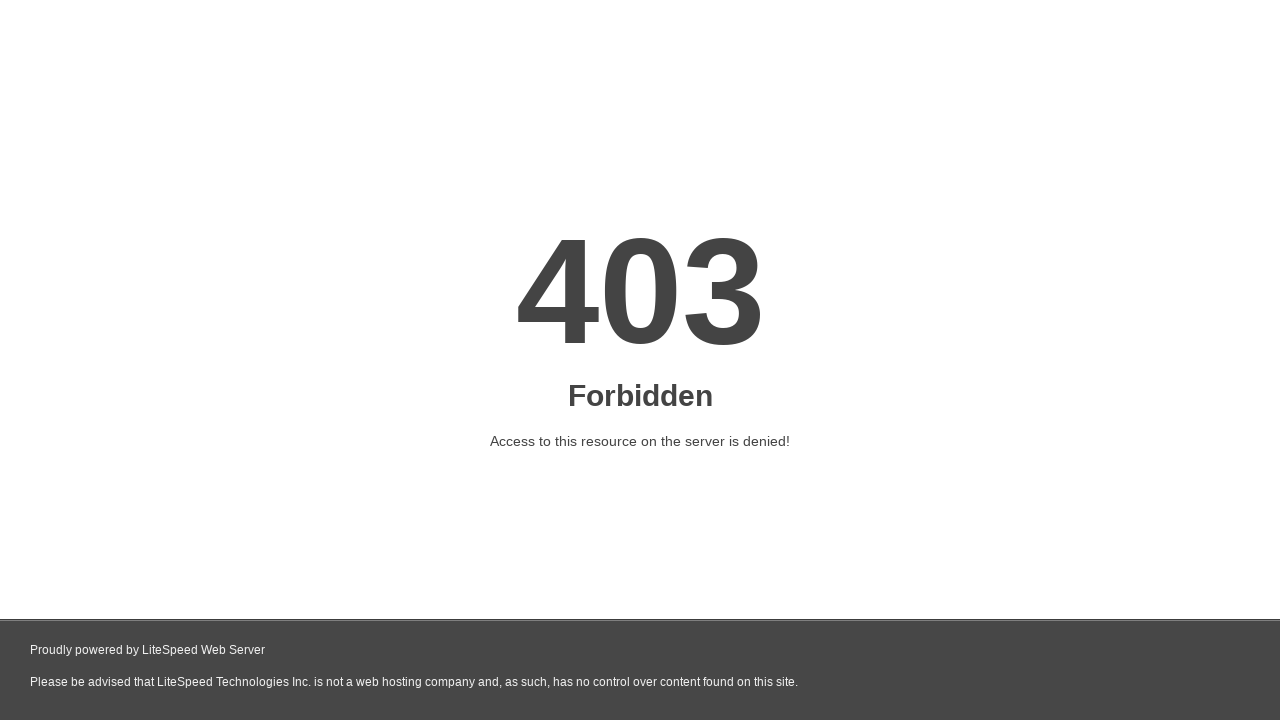

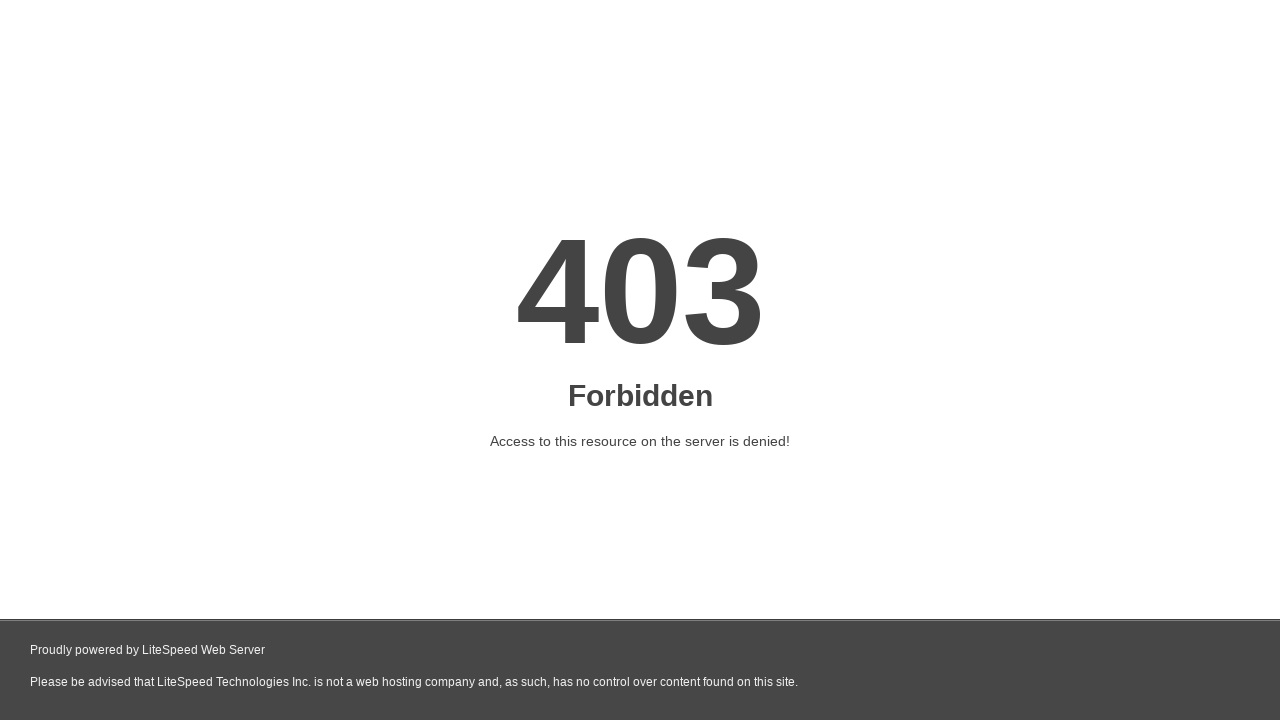